Tests that todo data persists after page reload including completed state

Starting URL: https://demo.playwright.dev/todomvc

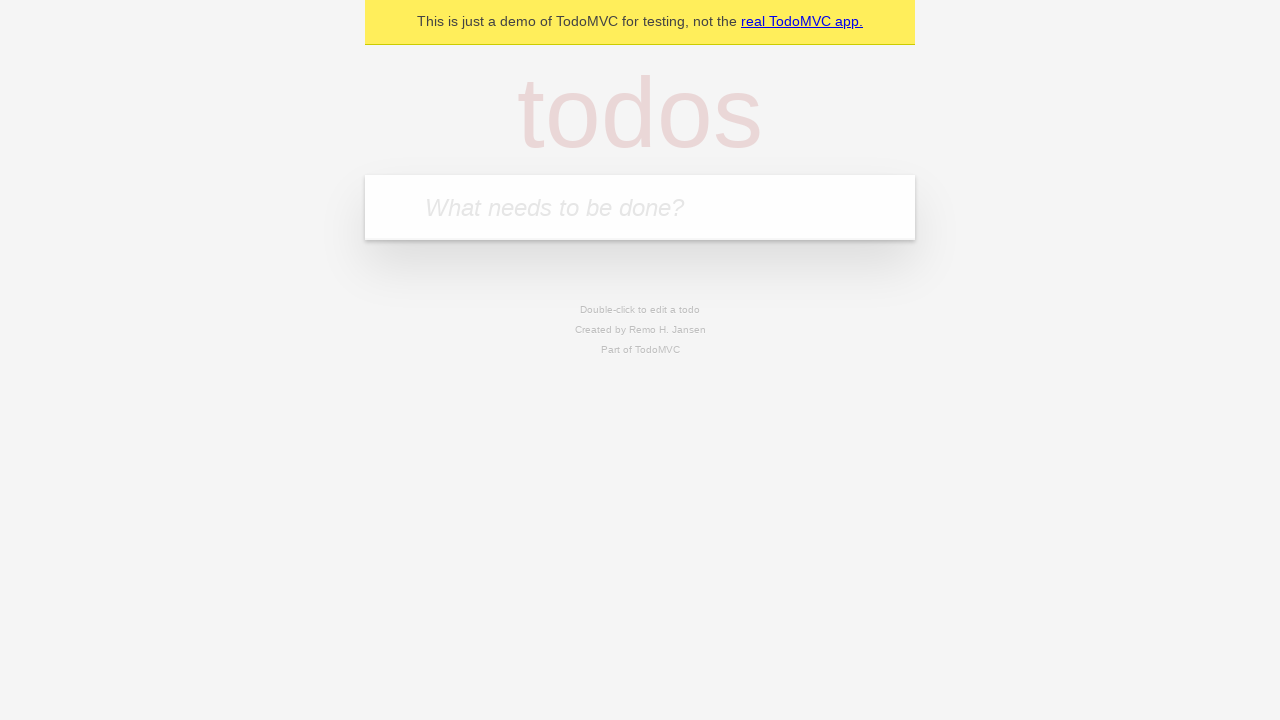

Filled first todo input with 'buy some cheese' on internal:attr=[placeholder="What needs to be done?"i]
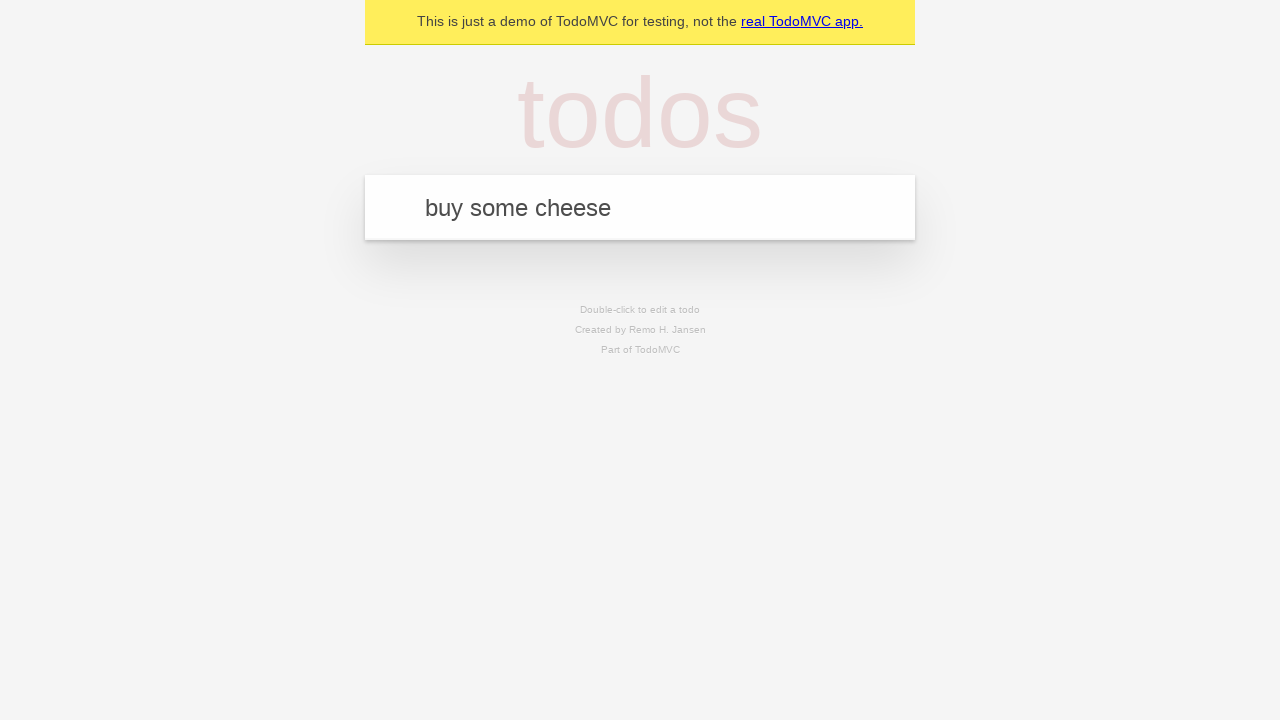

Pressed Enter to create first todo on internal:attr=[placeholder="What needs to be done?"i]
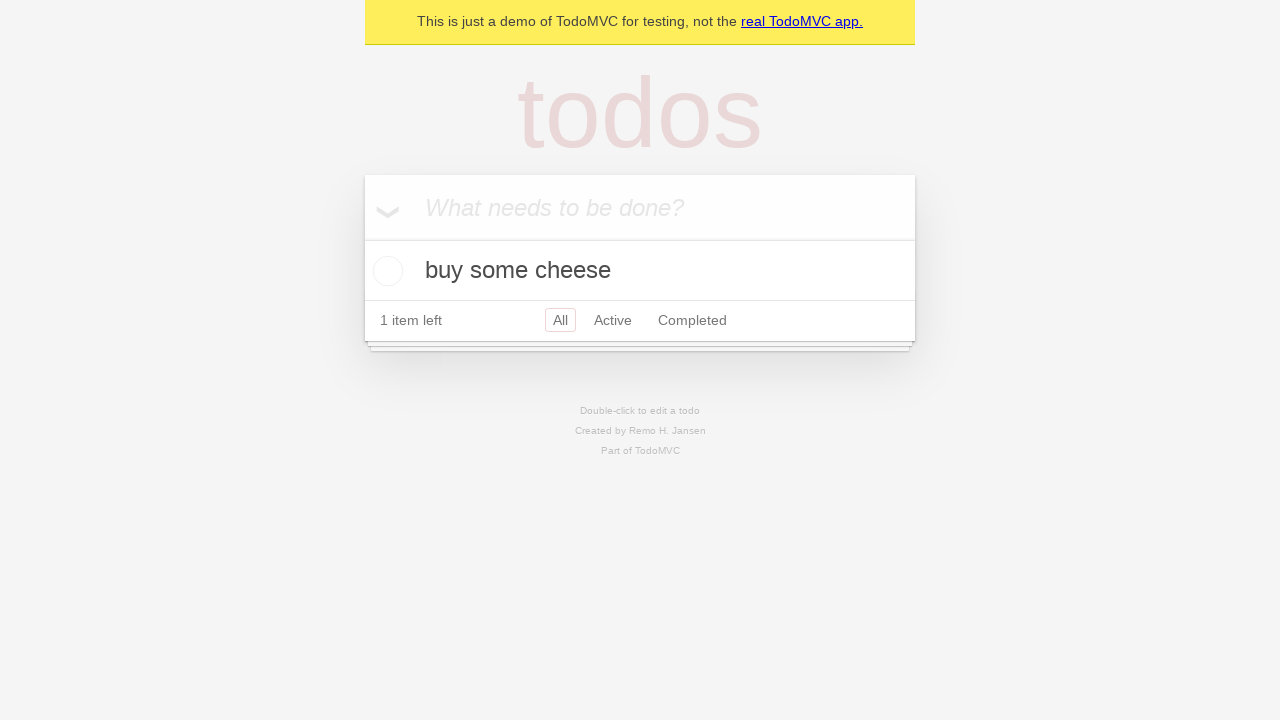

Filled second todo input with 'feed the cat' on internal:attr=[placeholder="What needs to be done?"i]
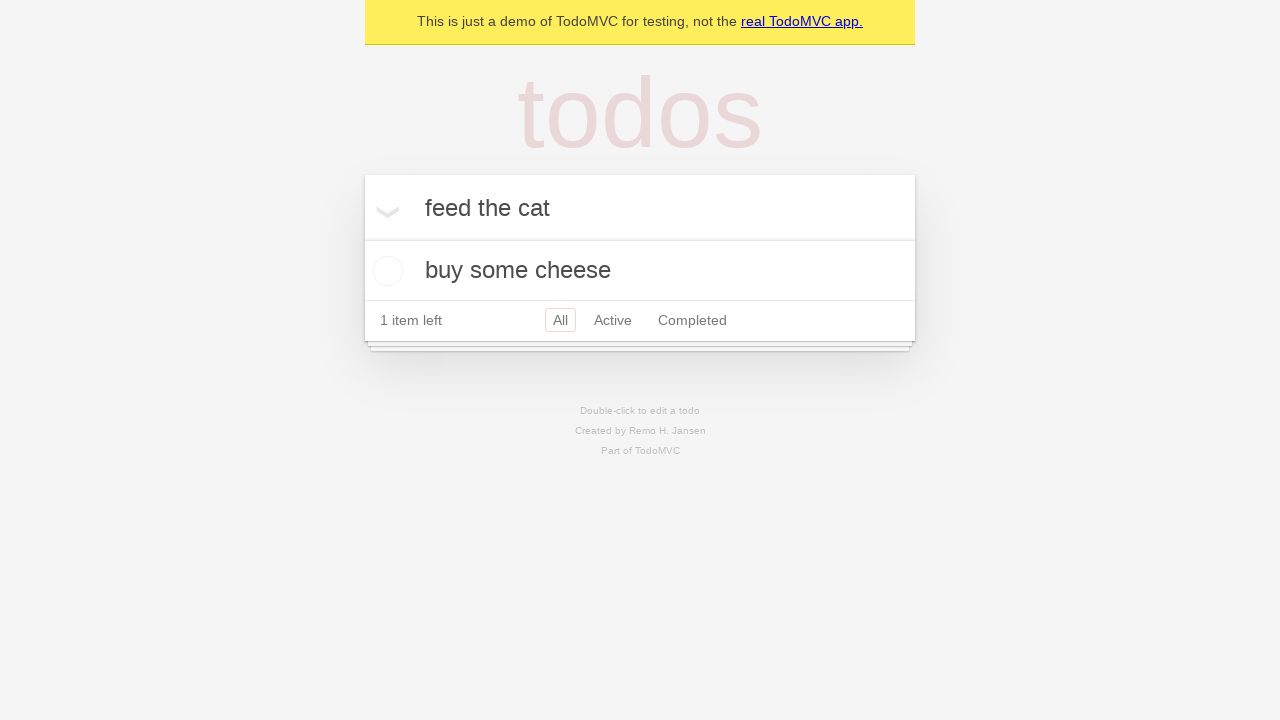

Pressed Enter to create second todo on internal:attr=[placeholder="What needs to be done?"i]
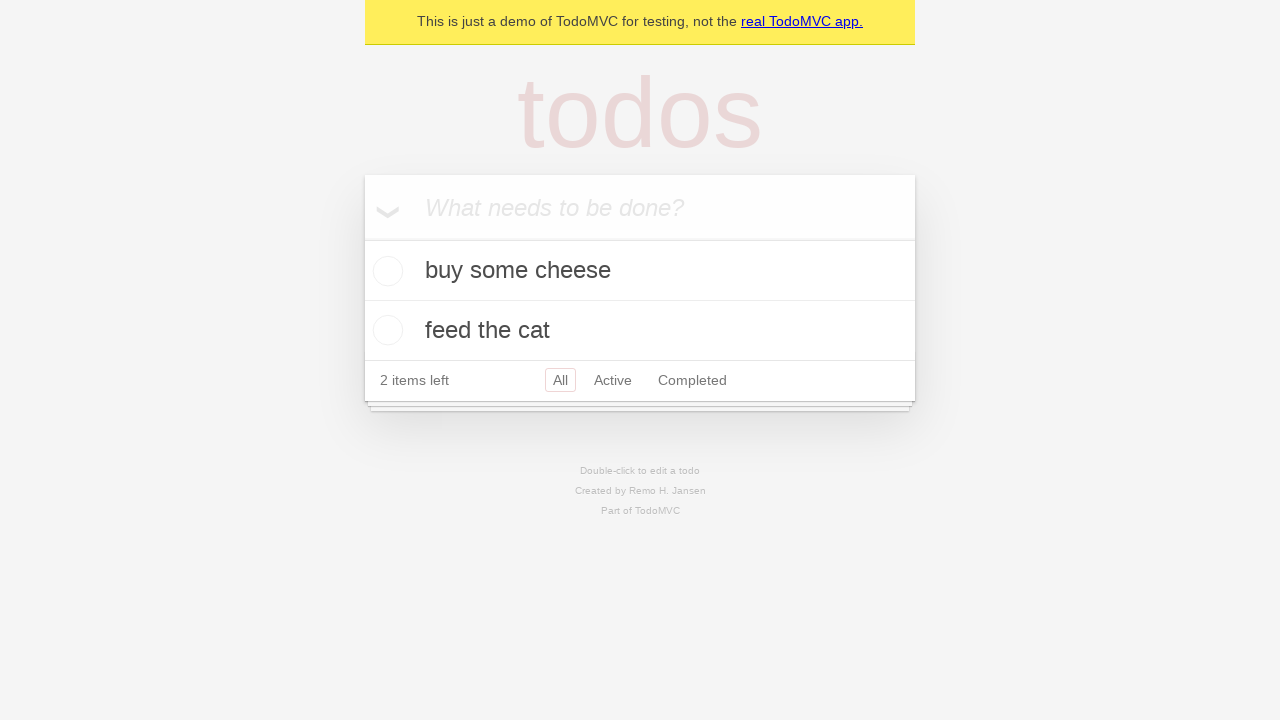

Waited for todo items to appear in the DOM
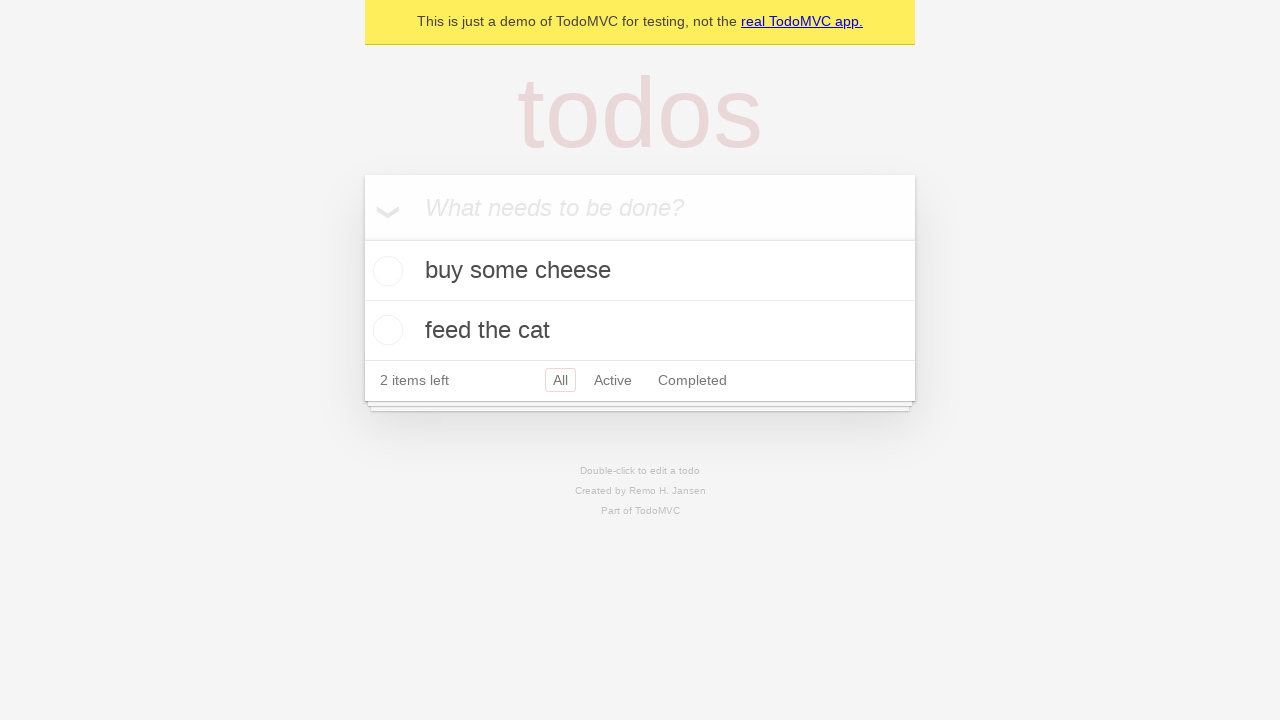

Located all todo items on the page
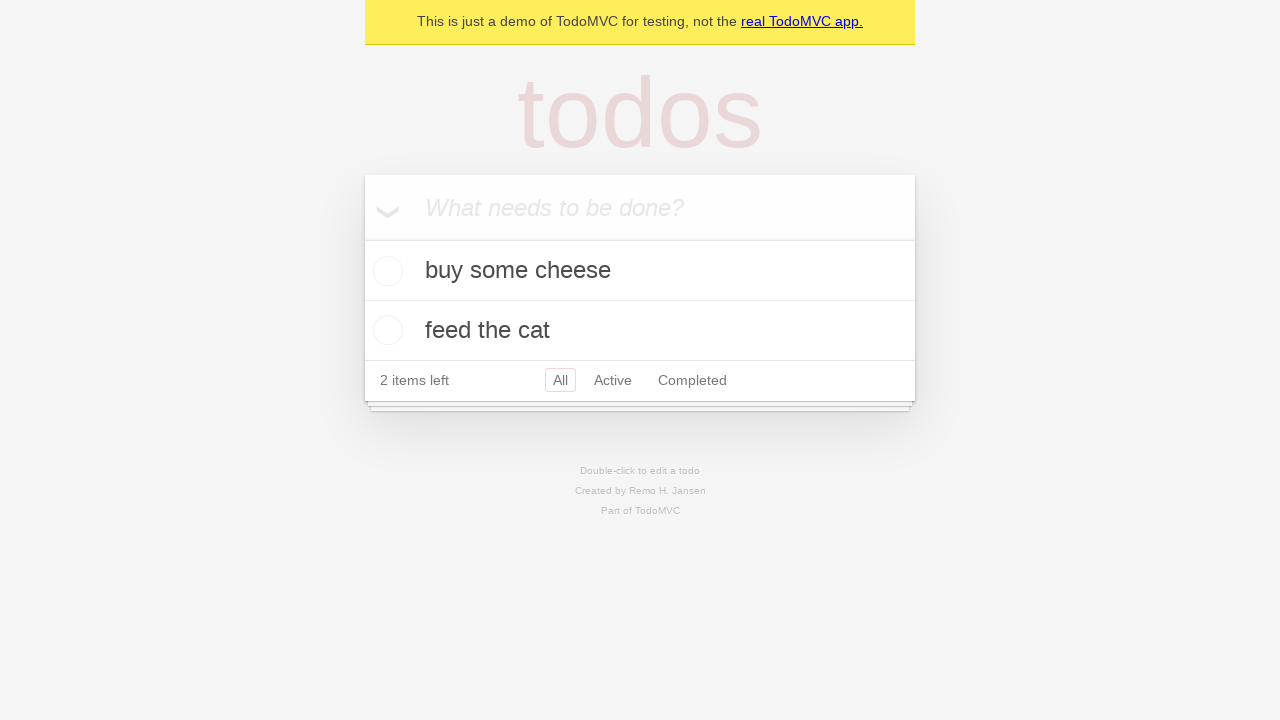

Located checkbox for first todo
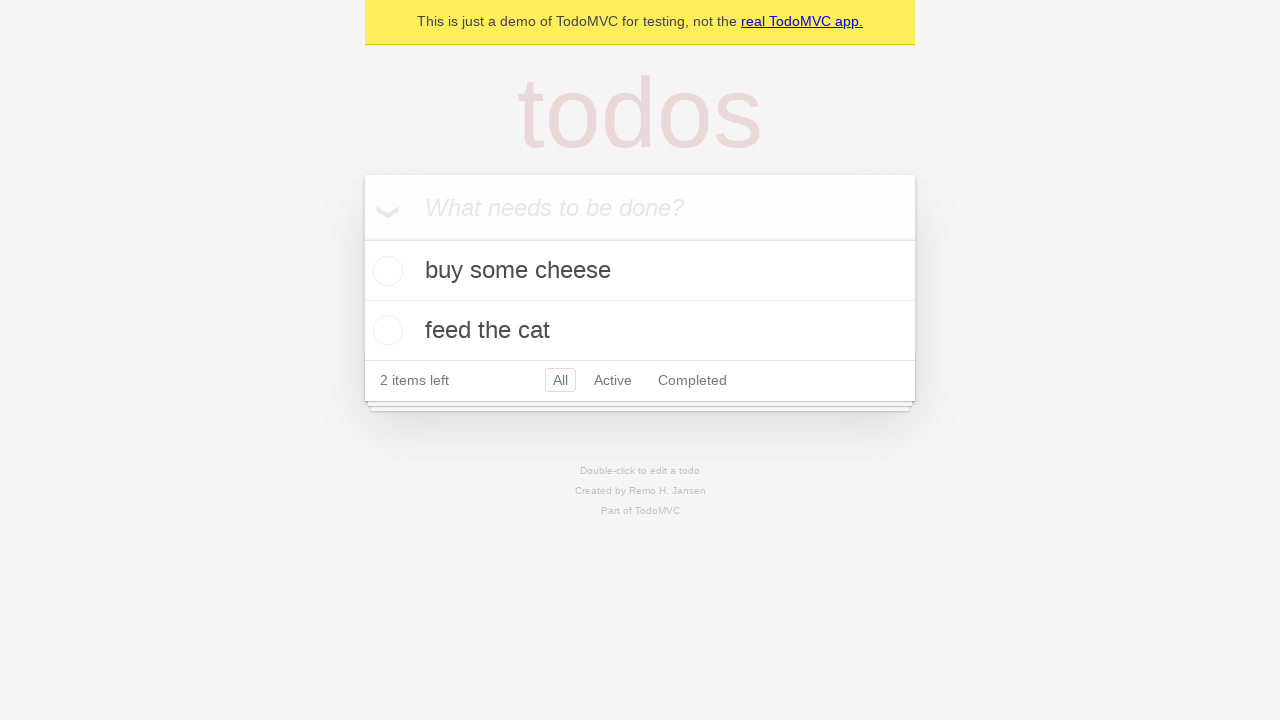

Checked the first todo to mark it as completed at (385, 271) on internal:testid=[data-testid="todo-item"s] >> nth=0 >> internal:role=checkbox
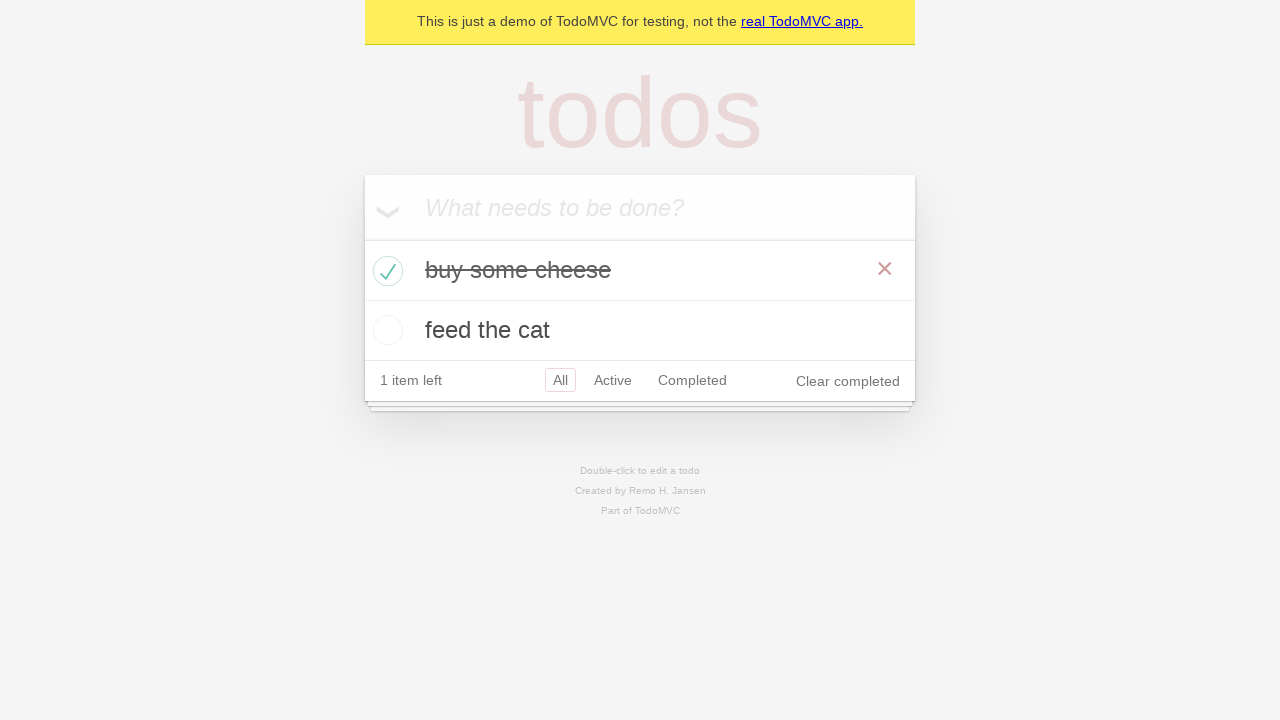

Reloaded the page to test data persistence
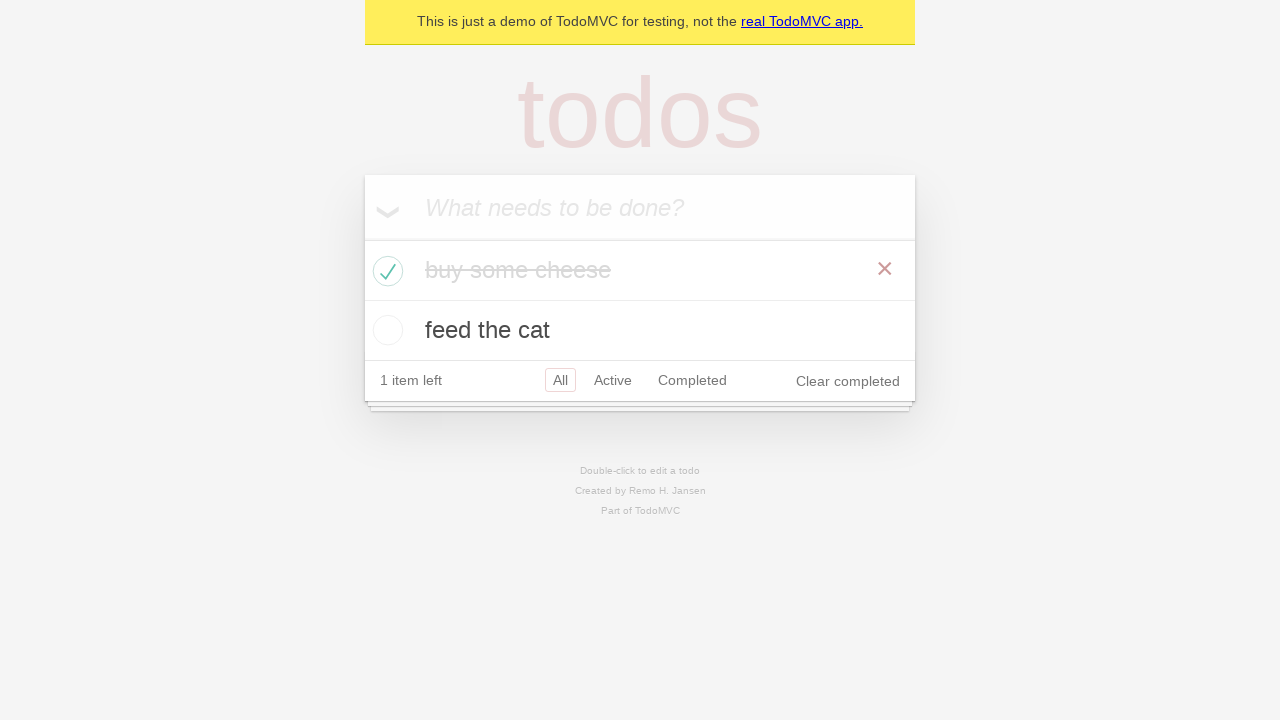

Waited for todo items to reload after page refresh
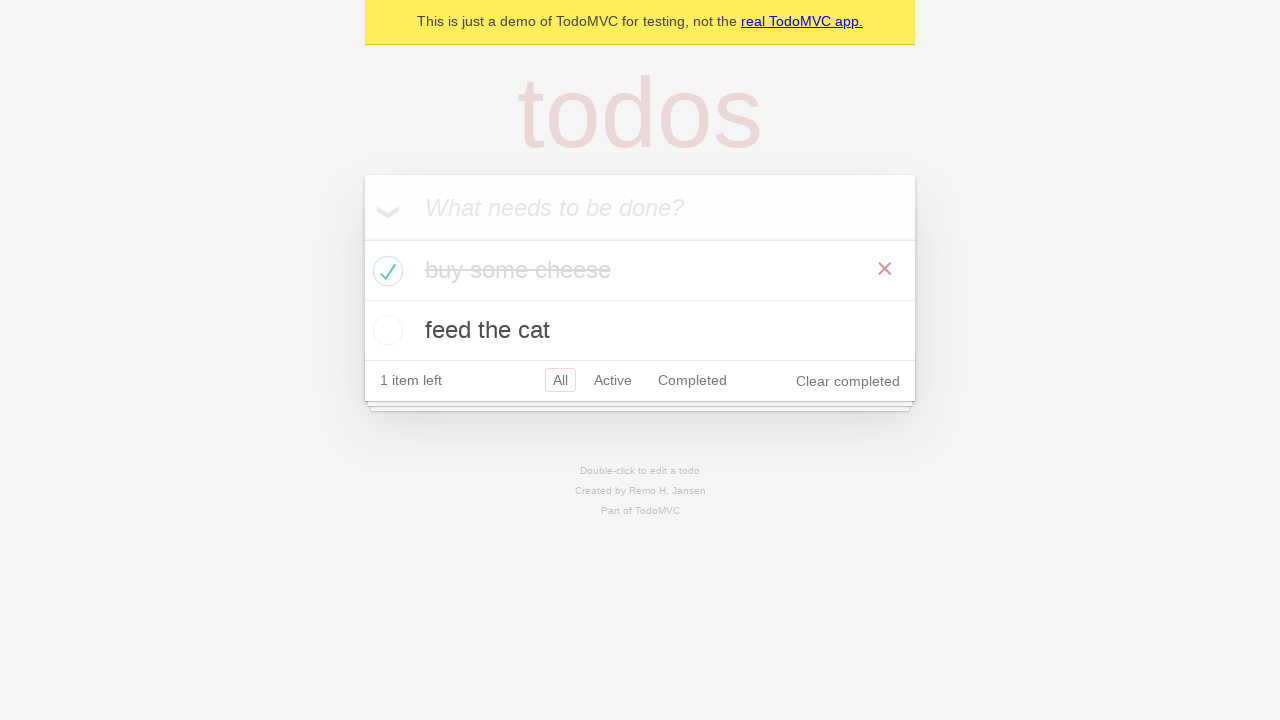

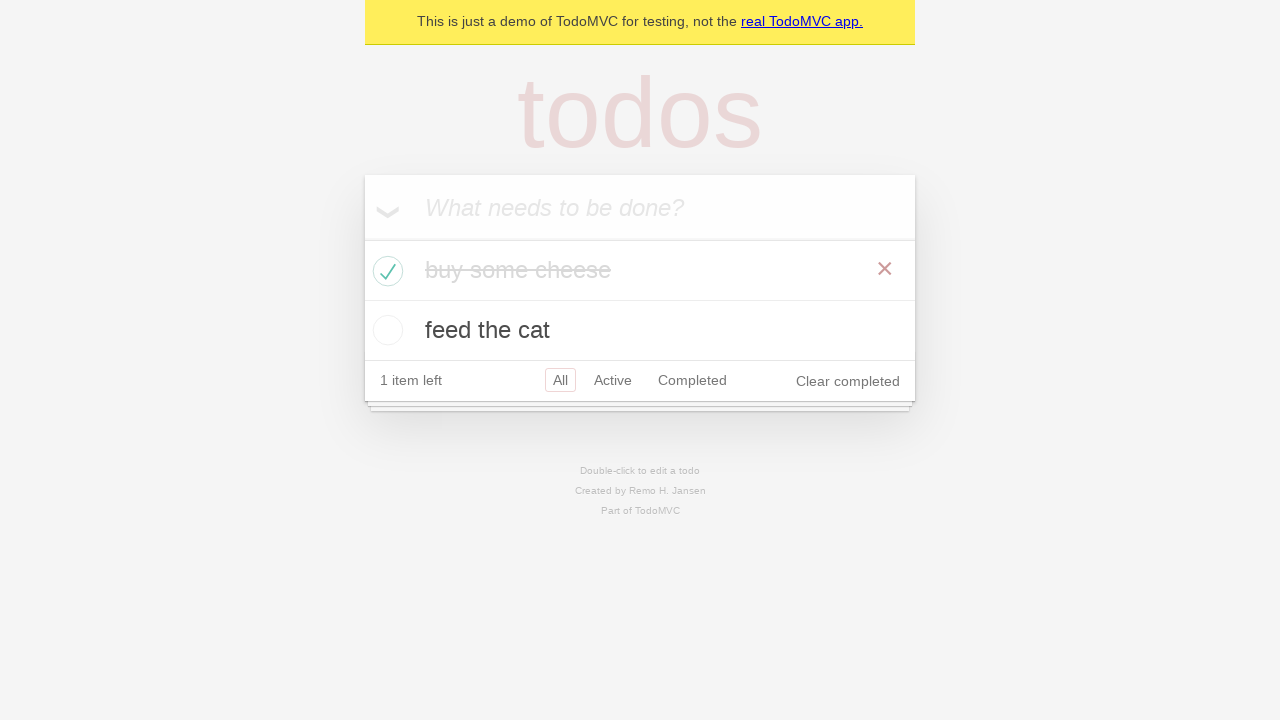